Tests prompt alert by entering text input and verifying the result is displayed on the page

Starting URL: https://demoqa.com/alerts

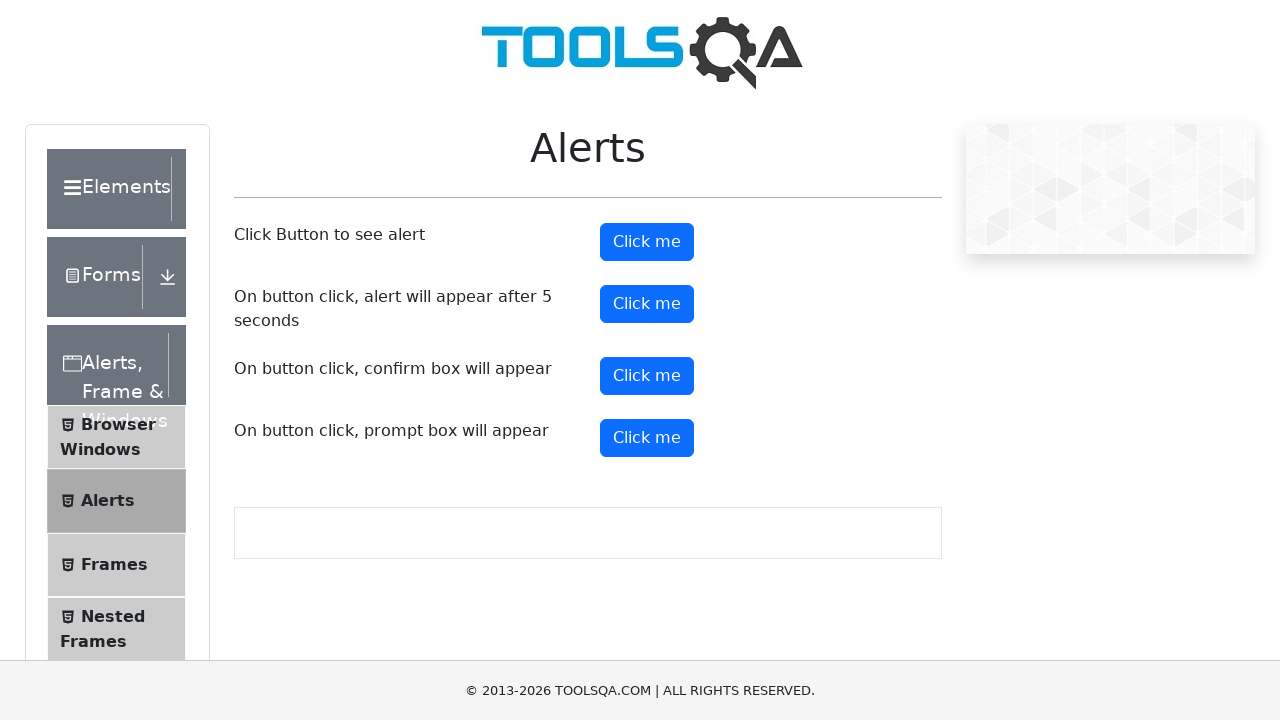

Set up dialog handler to accept prompt with text 'Miguel'
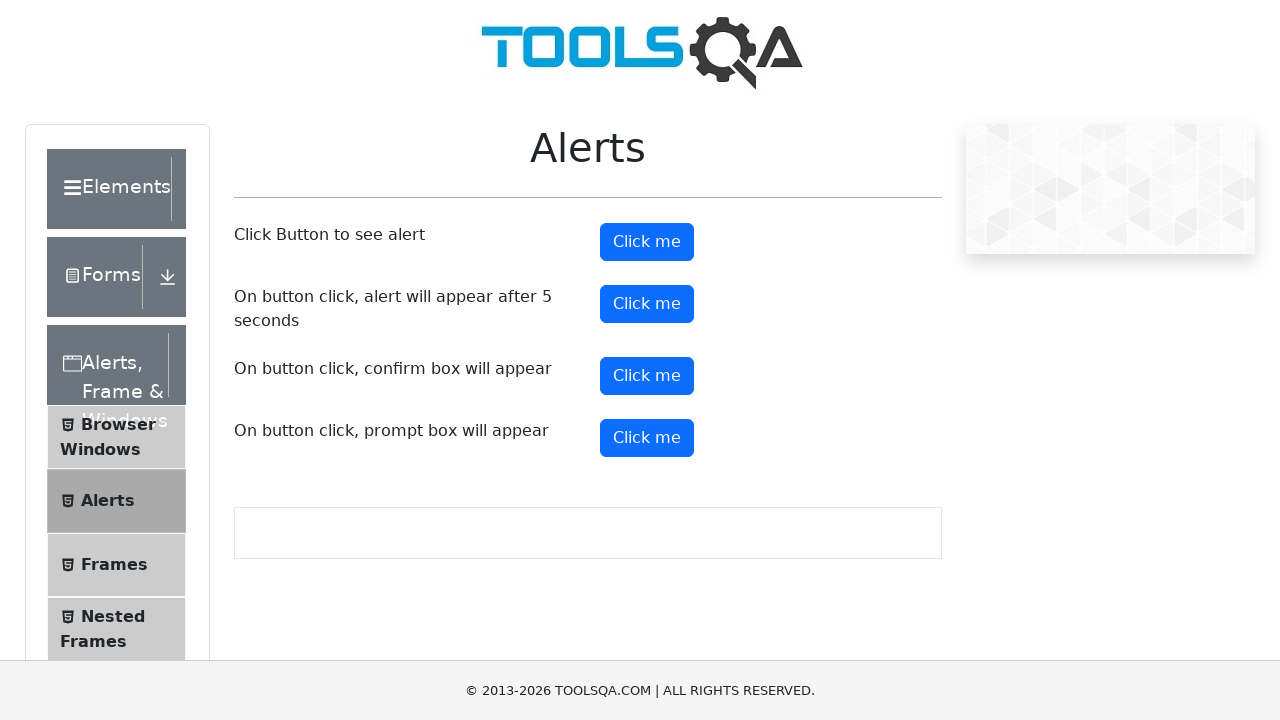

Clicked prompt button to trigger alert dialog at (647, 438) on #promtButton
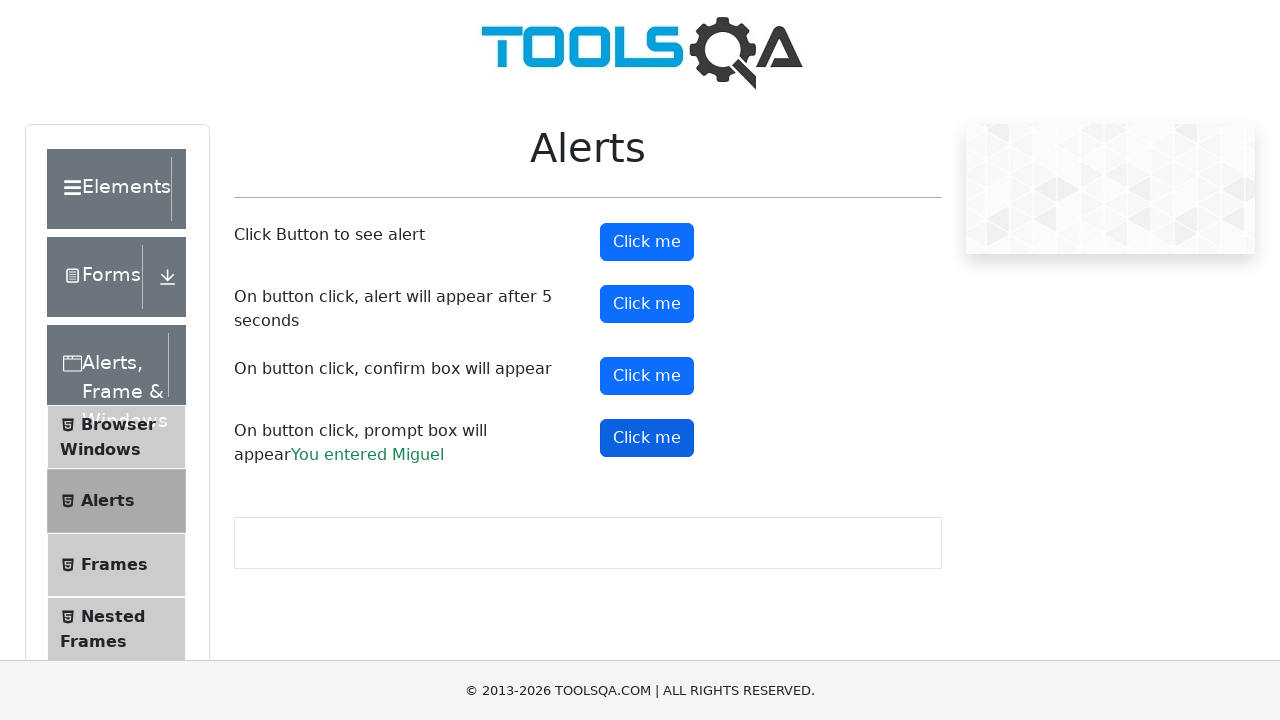

Verified prompt result displays entered name 'Miguel'
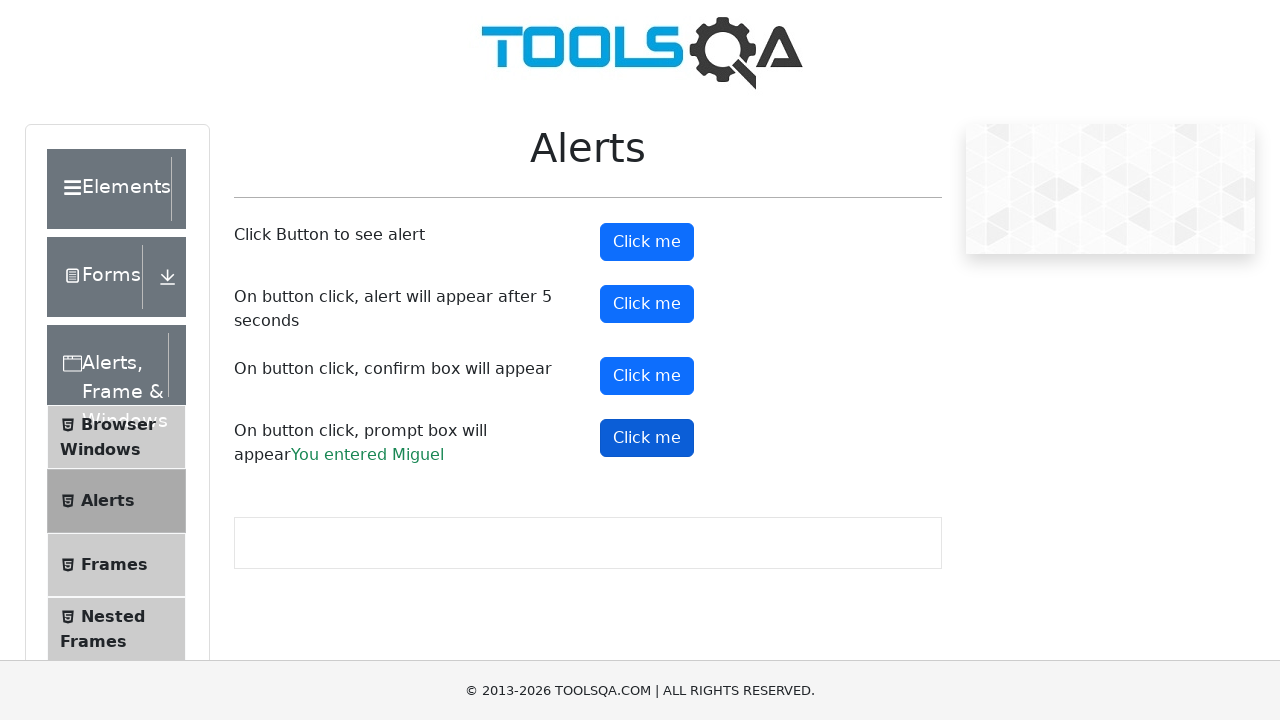

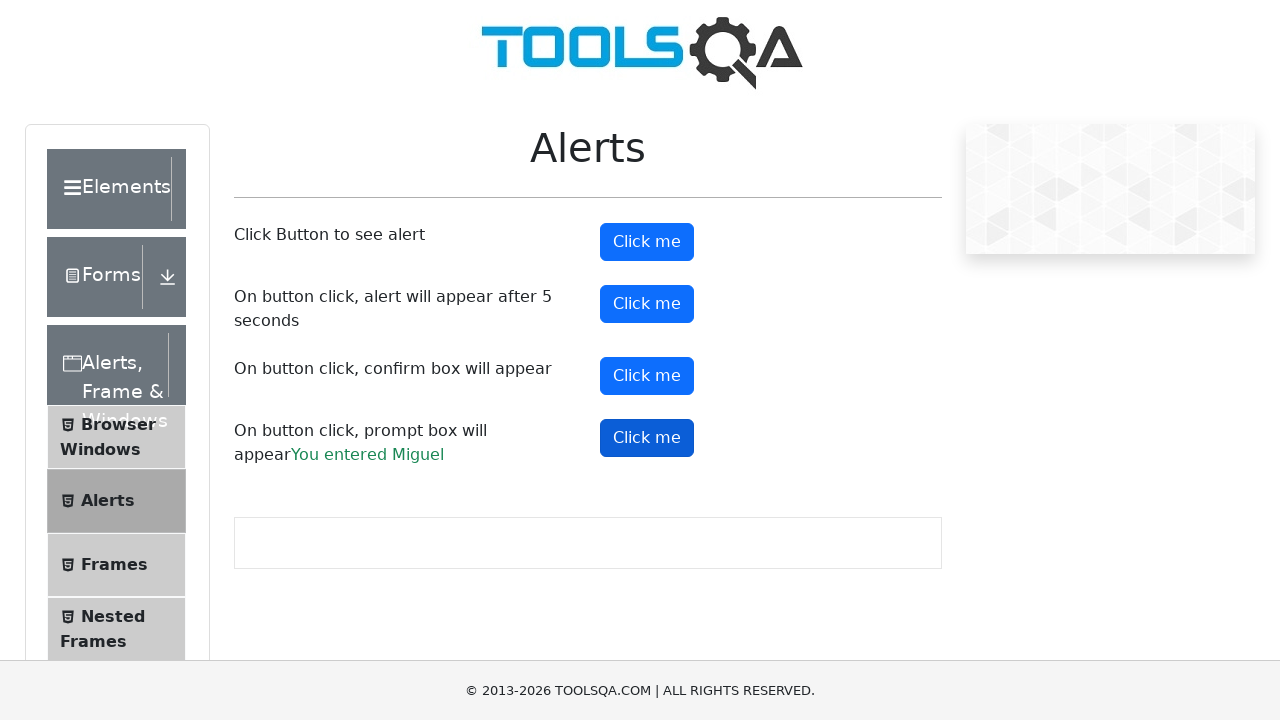